Navigates to AI provider leaderboard page for long prompts, waits for table to load, and clicks the "Expand Columns" button to show additional data columns

Starting URL: https://artificialanalysis.ai/leaderboards/providers/prompt-options/single/long

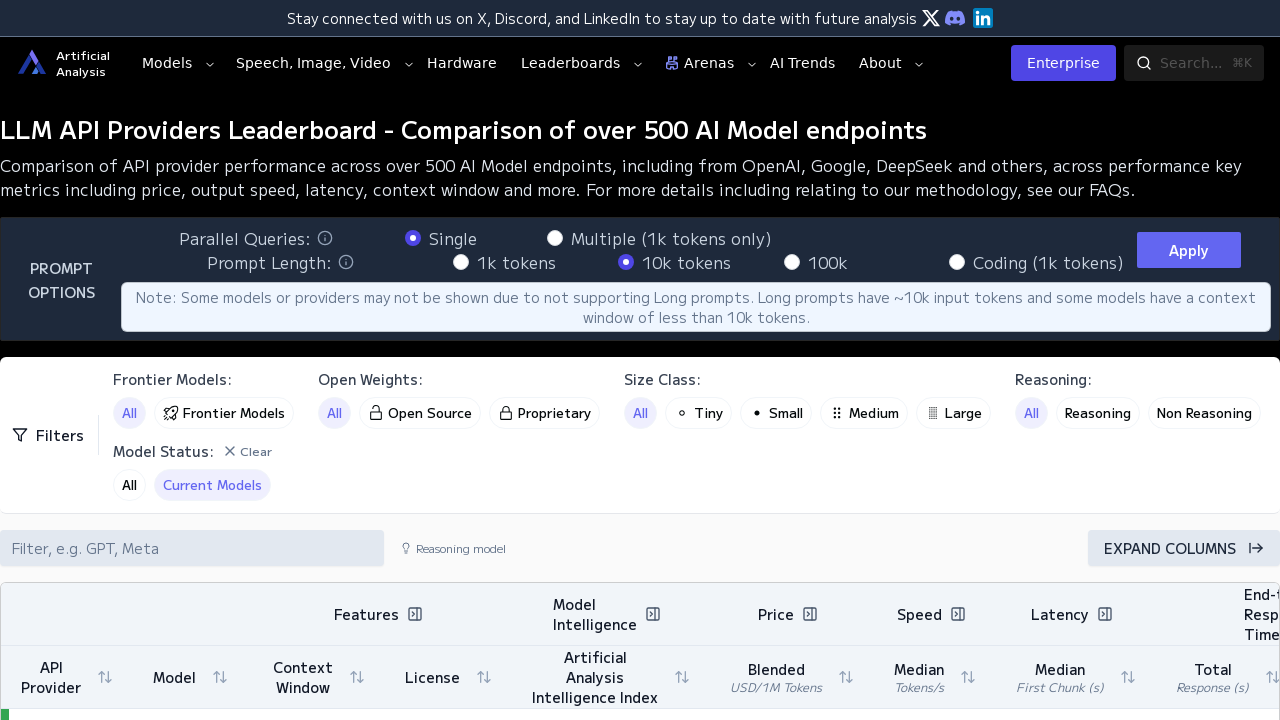

Waited for leaderboard table to load
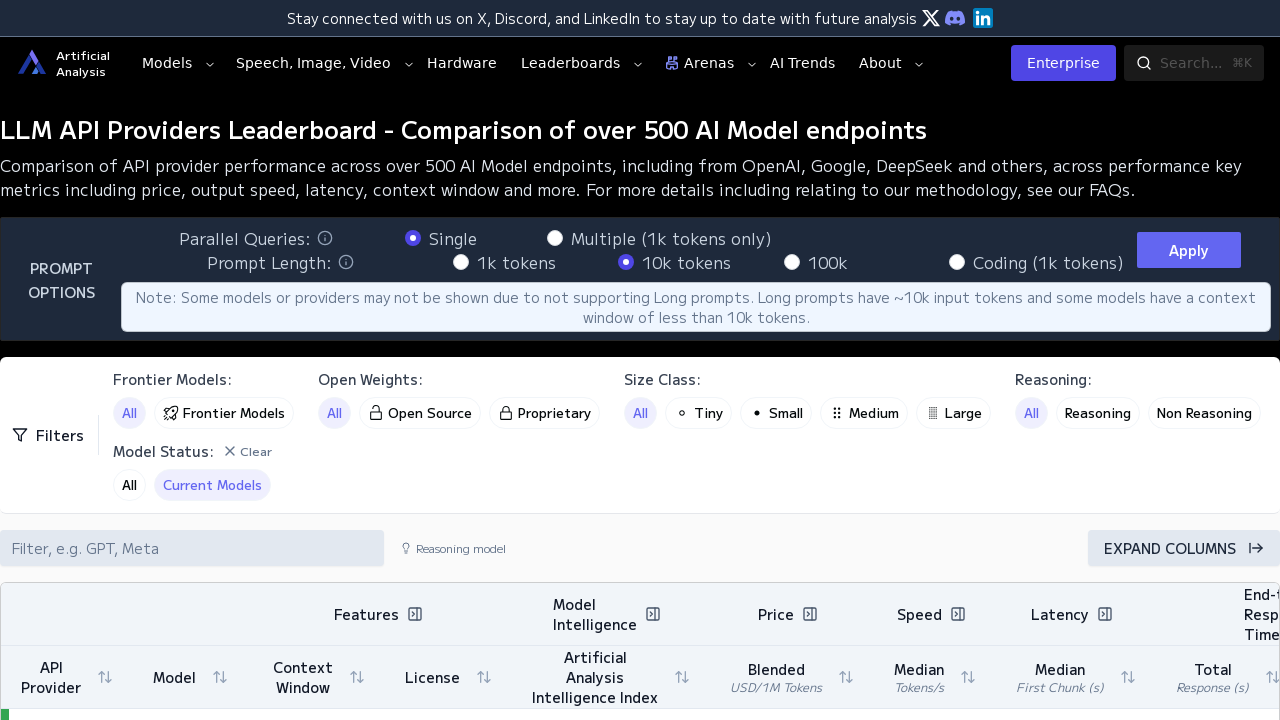

Located the 'Expand Columns' button
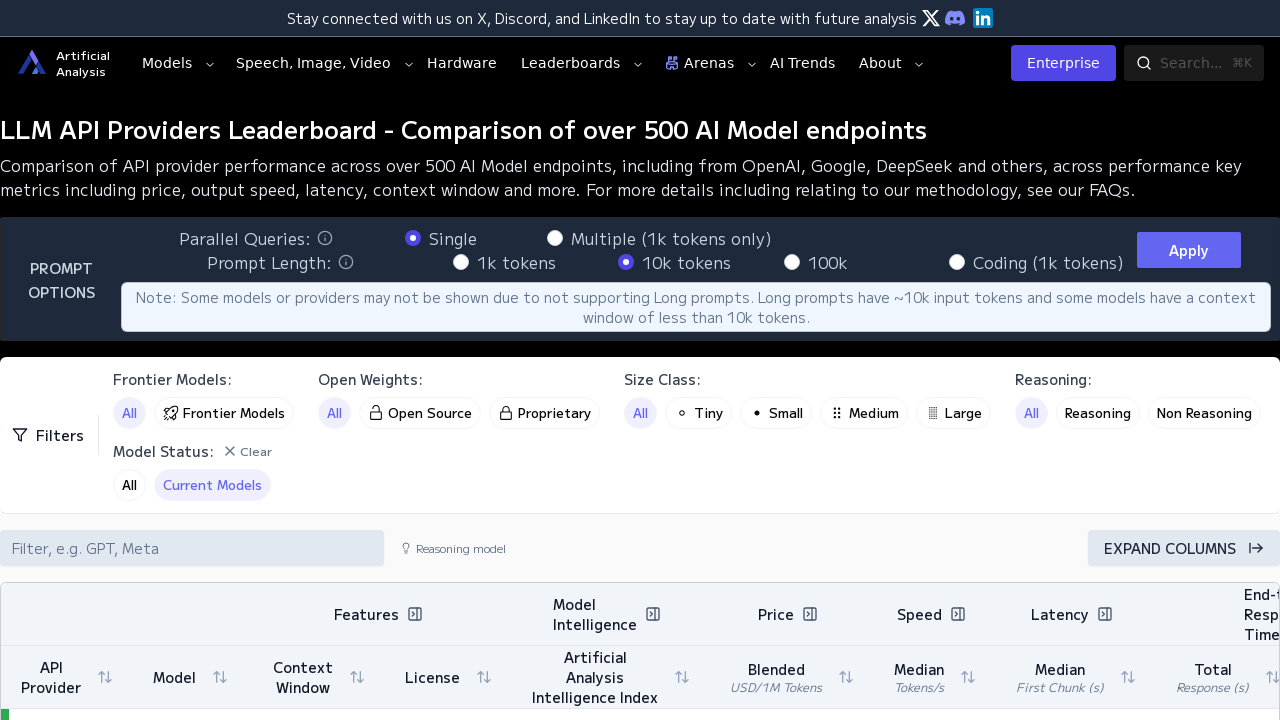

Clicked the 'Expand Columns' button at (1184, 548) on button >> internal:has-text="Expand Columns"i
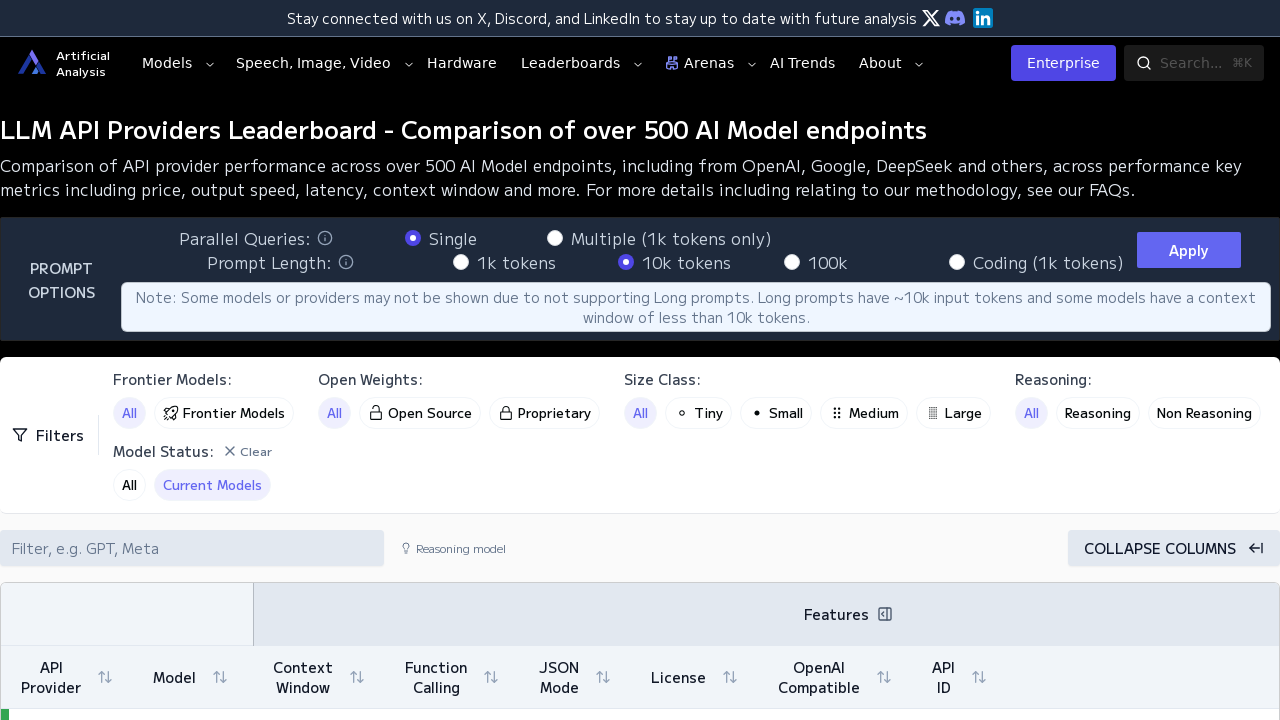

Waited for expanded columns to render
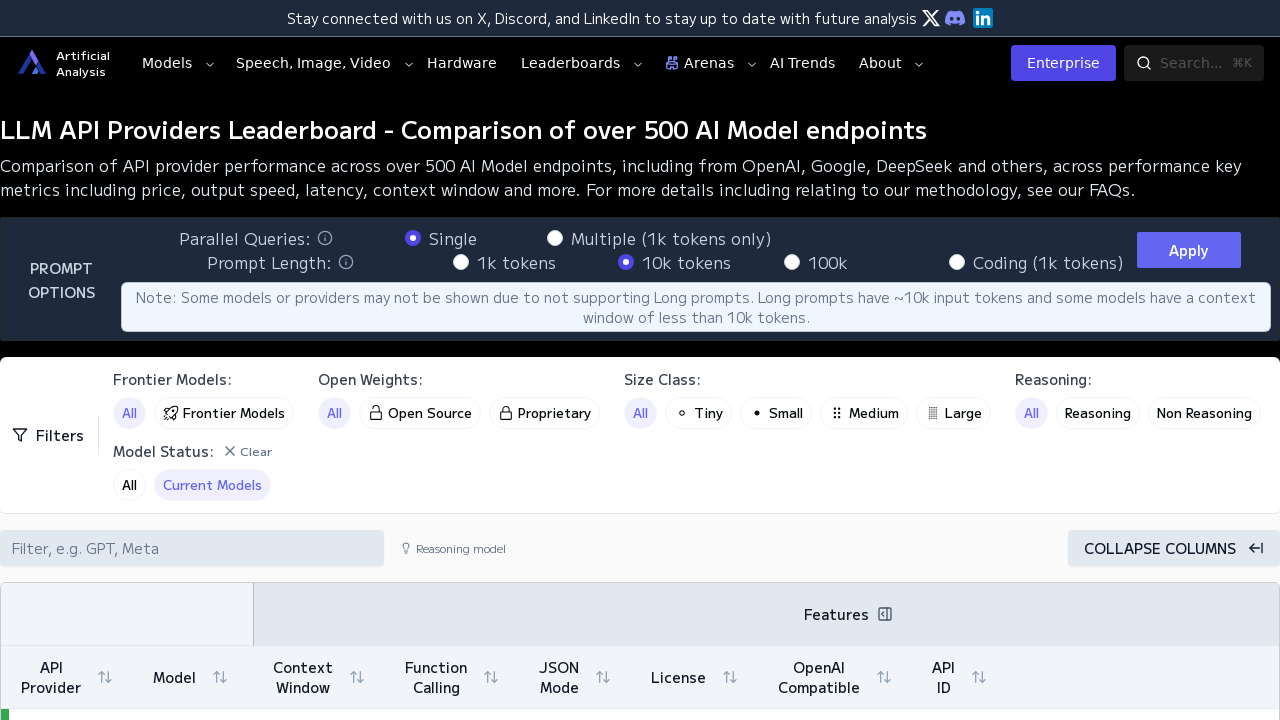

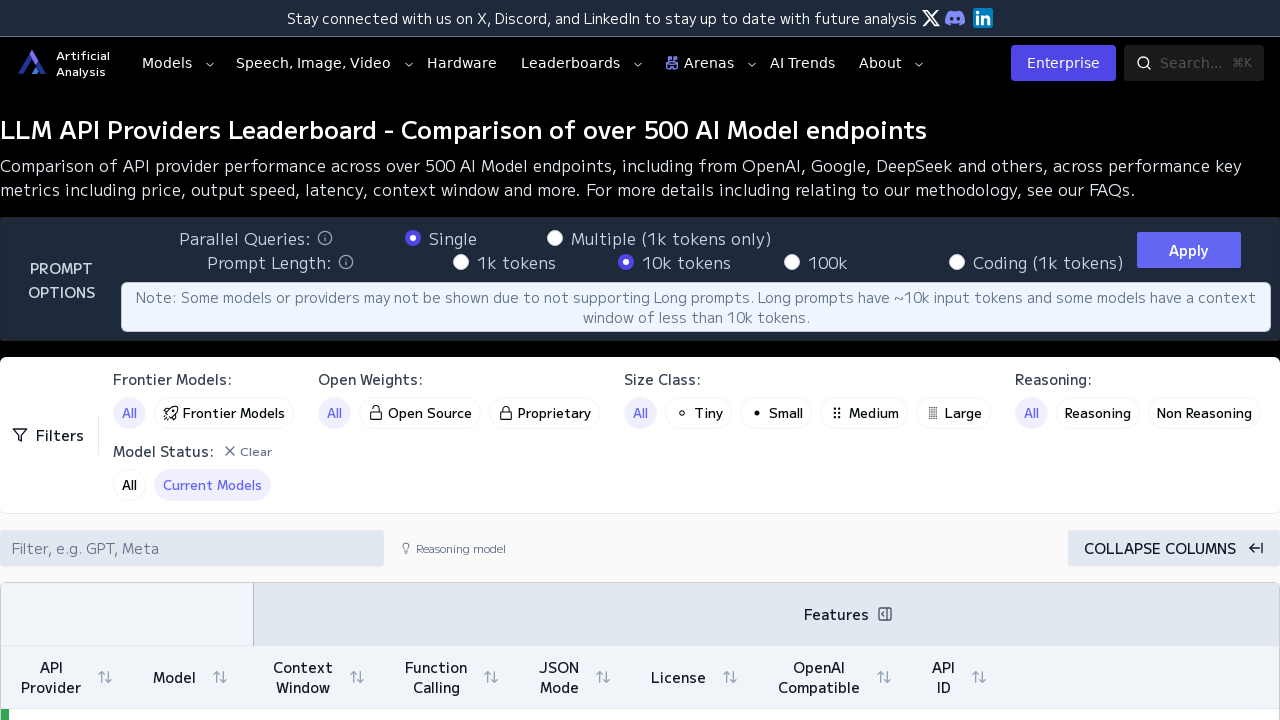